Tests that edits are saved when the input field loses focus (blur event)

Starting URL: https://demo.playwright.dev/todomvc

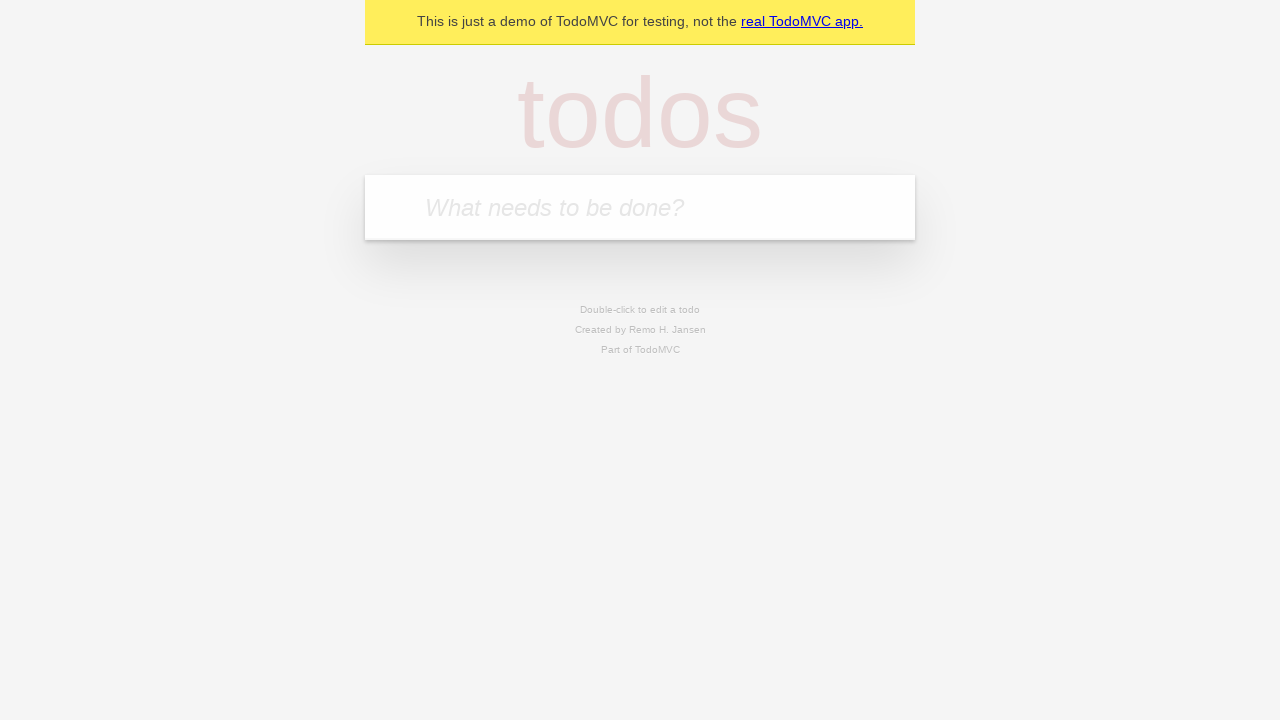

Filled first todo input with 'buy some cheese' on internal:attr=[placeholder="What needs to be done?"i]
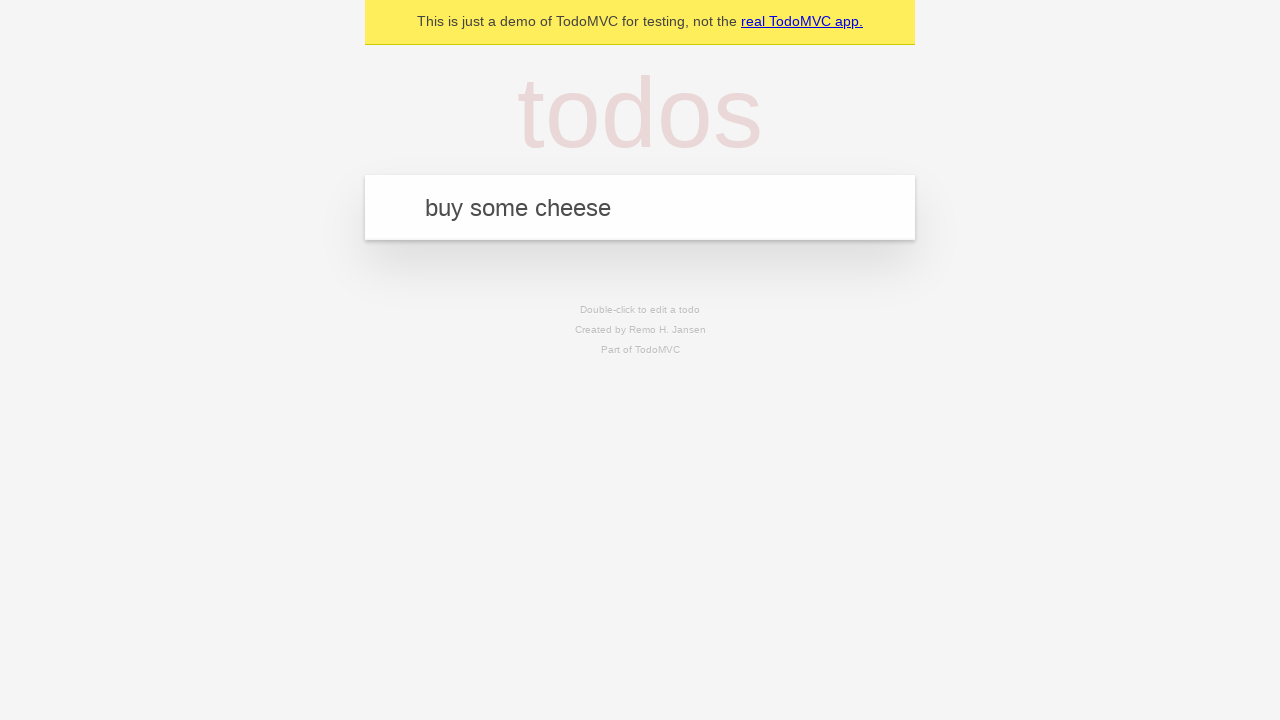

Pressed Enter to create first todo on internal:attr=[placeholder="What needs to be done?"i]
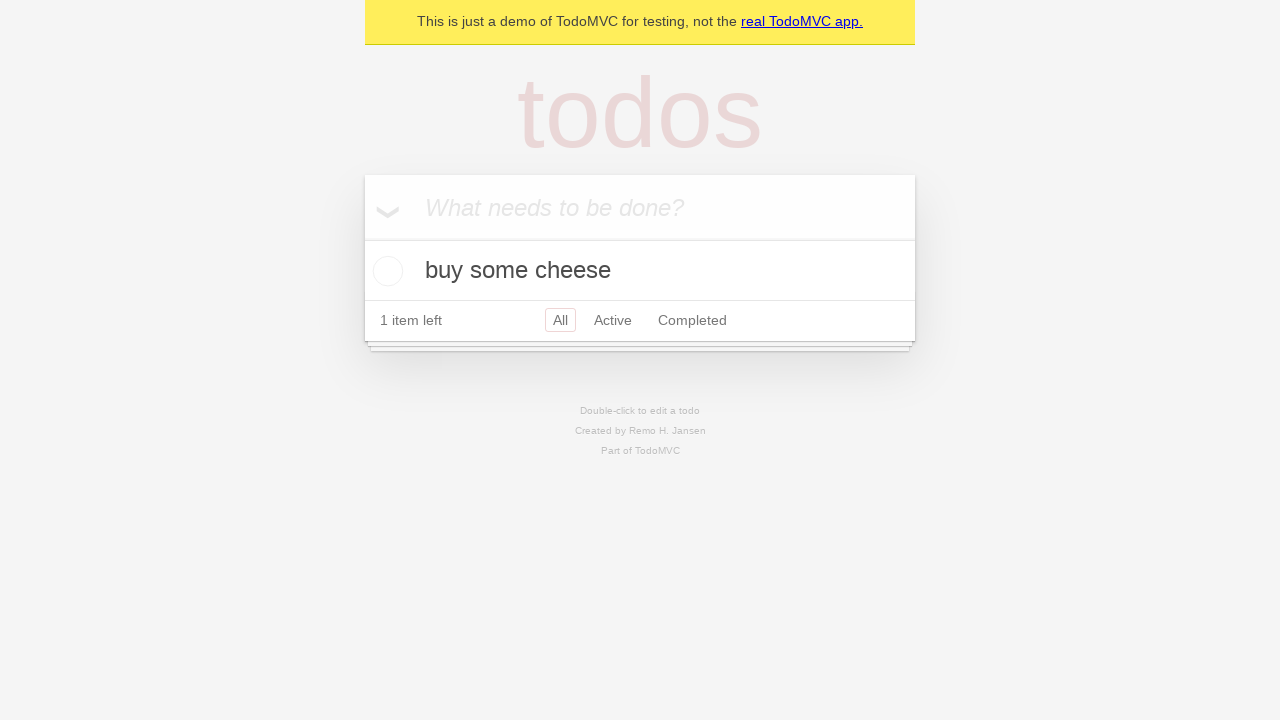

Filled second todo input with 'feed the cat' on internal:attr=[placeholder="What needs to be done?"i]
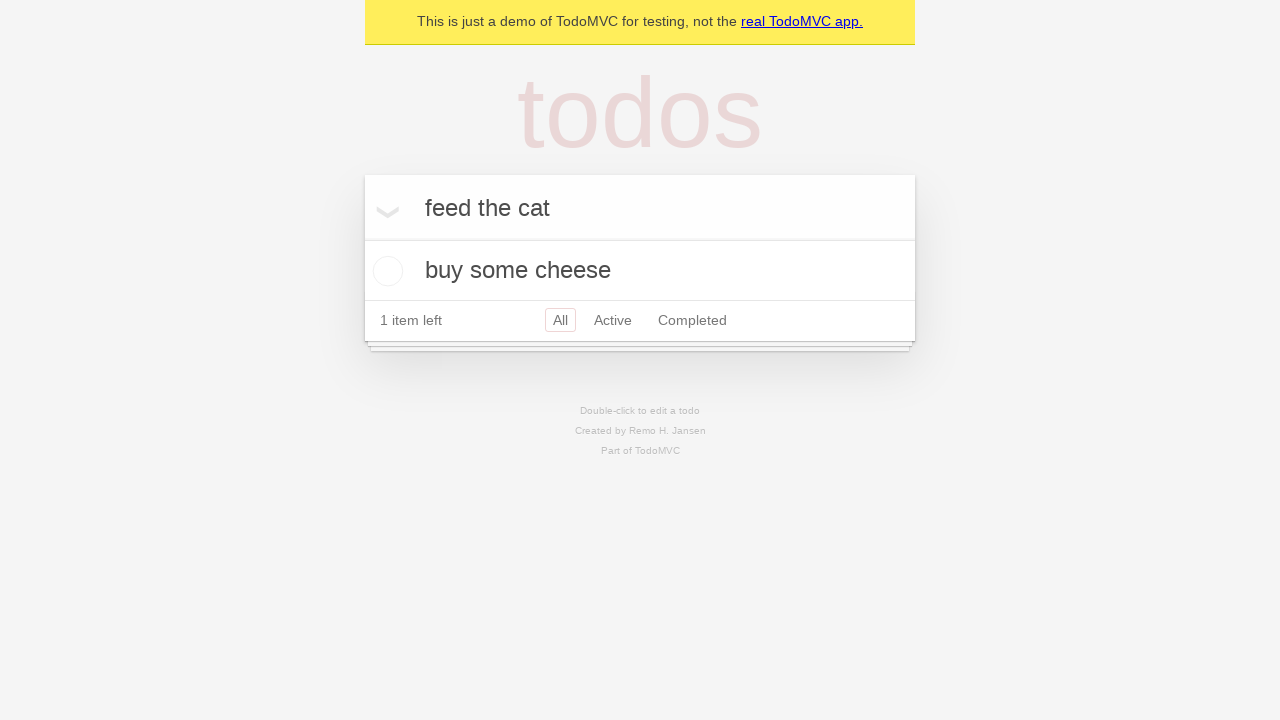

Pressed Enter to create second todo on internal:attr=[placeholder="What needs to be done?"i]
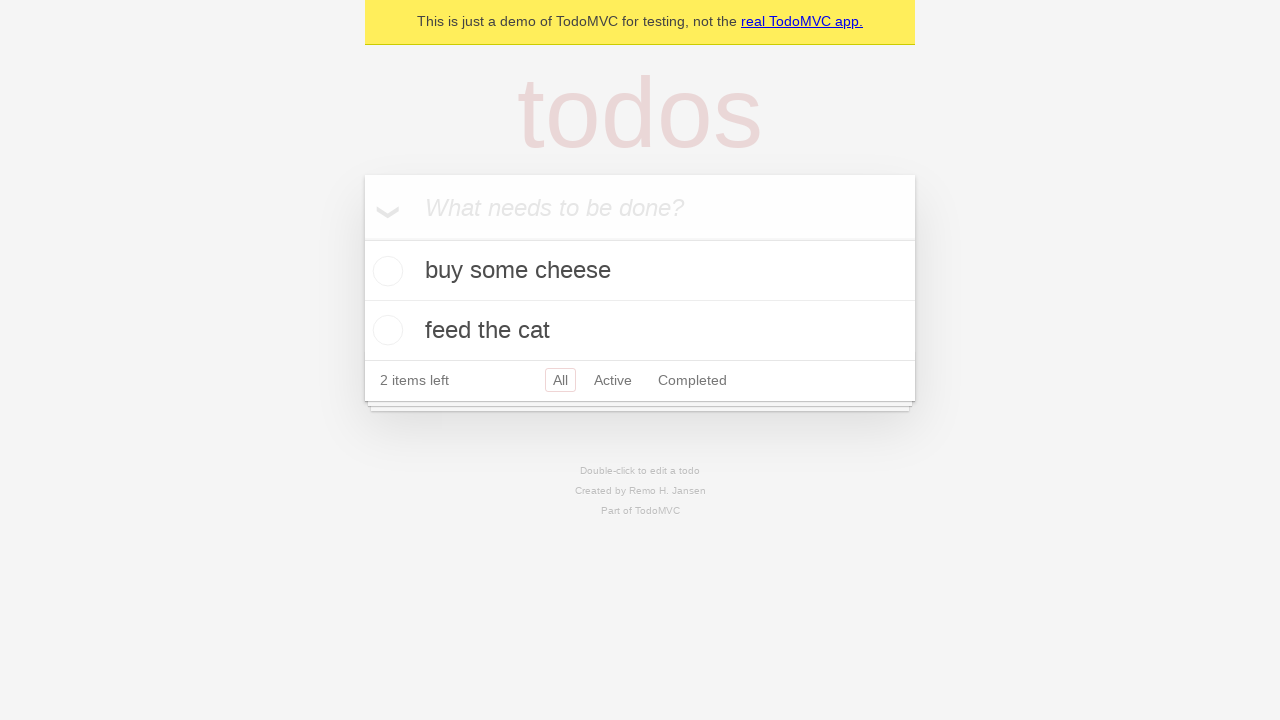

Filled third todo input with 'book a doctors appointment' on internal:attr=[placeholder="What needs to be done?"i]
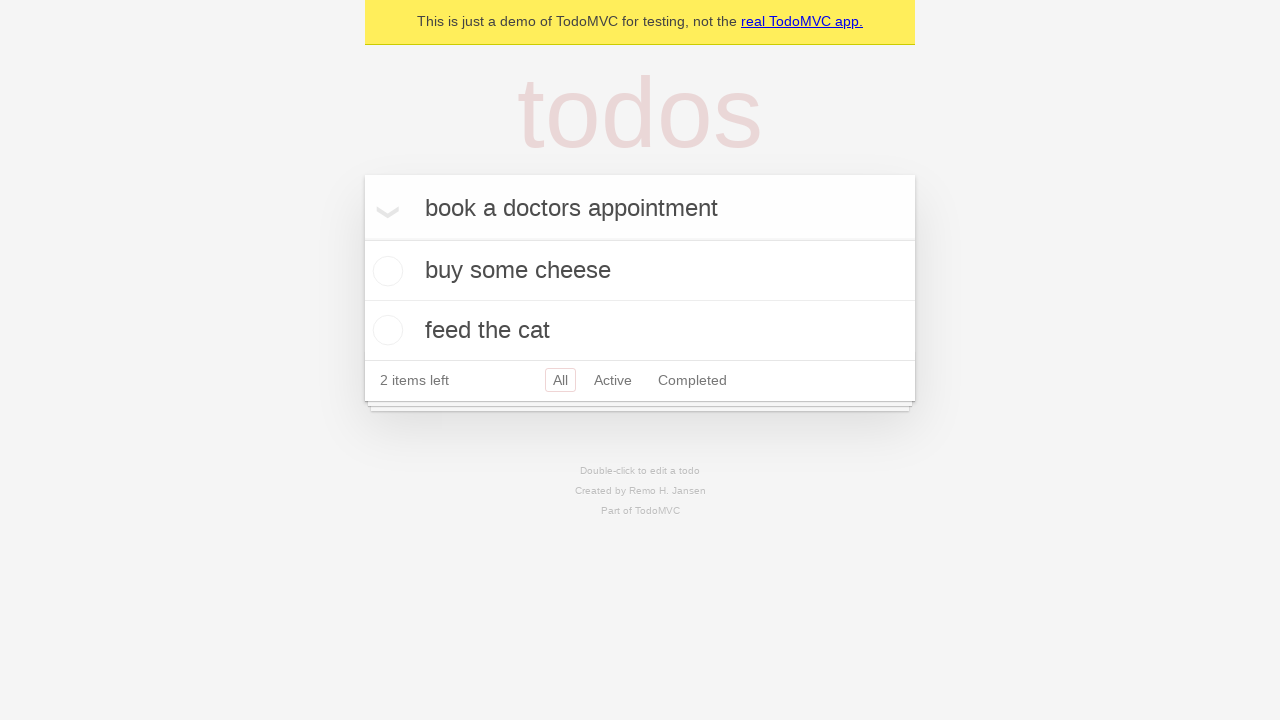

Pressed Enter to create third todo on internal:attr=[placeholder="What needs to be done?"i]
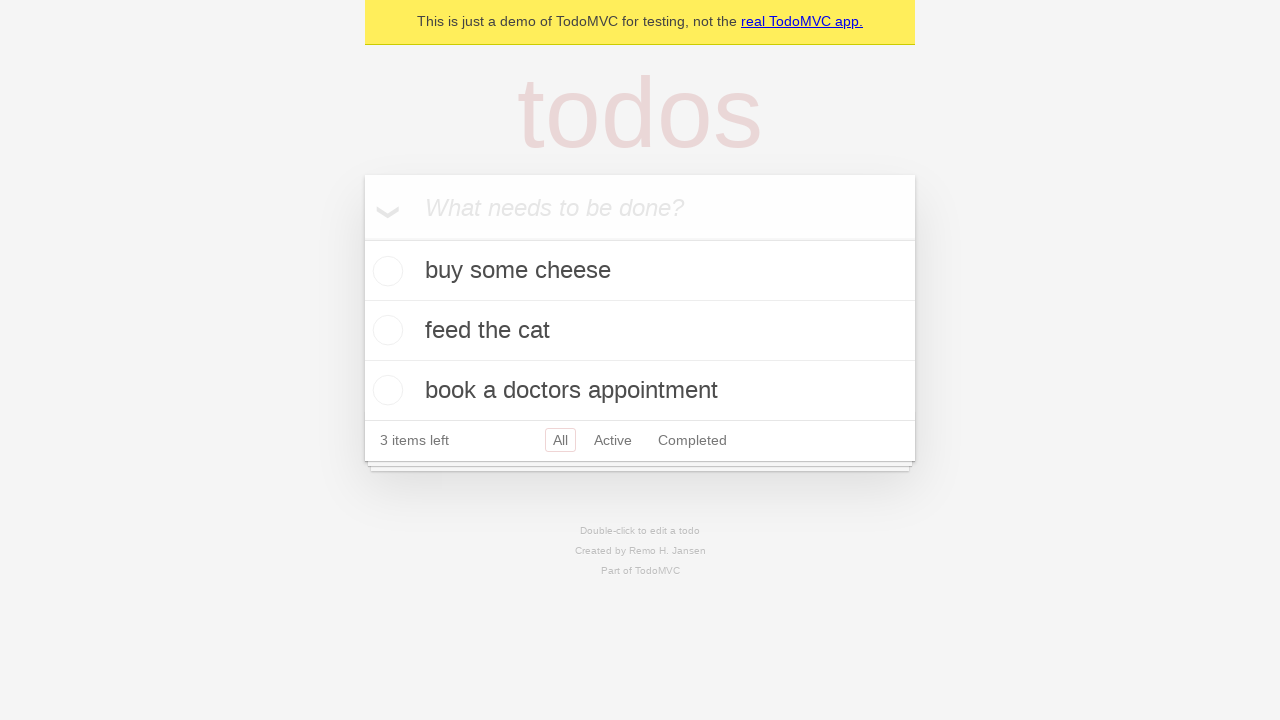

Double-clicked on second todo to enter edit mode at (640, 331) on [data-testid='todo-item'] >> nth=1
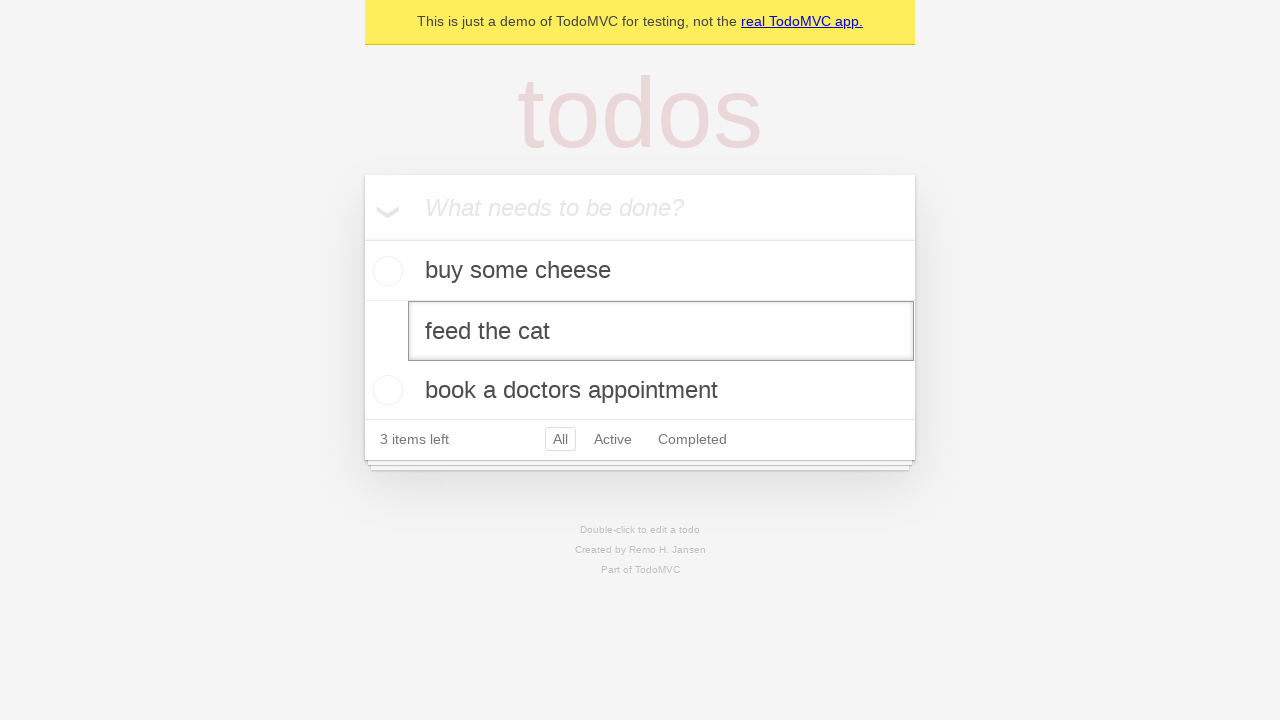

Filled edit textbox with 'buy some sausages' on [data-testid='todo-item'] >> nth=1 >> internal:role=textbox[name="Edit"i]
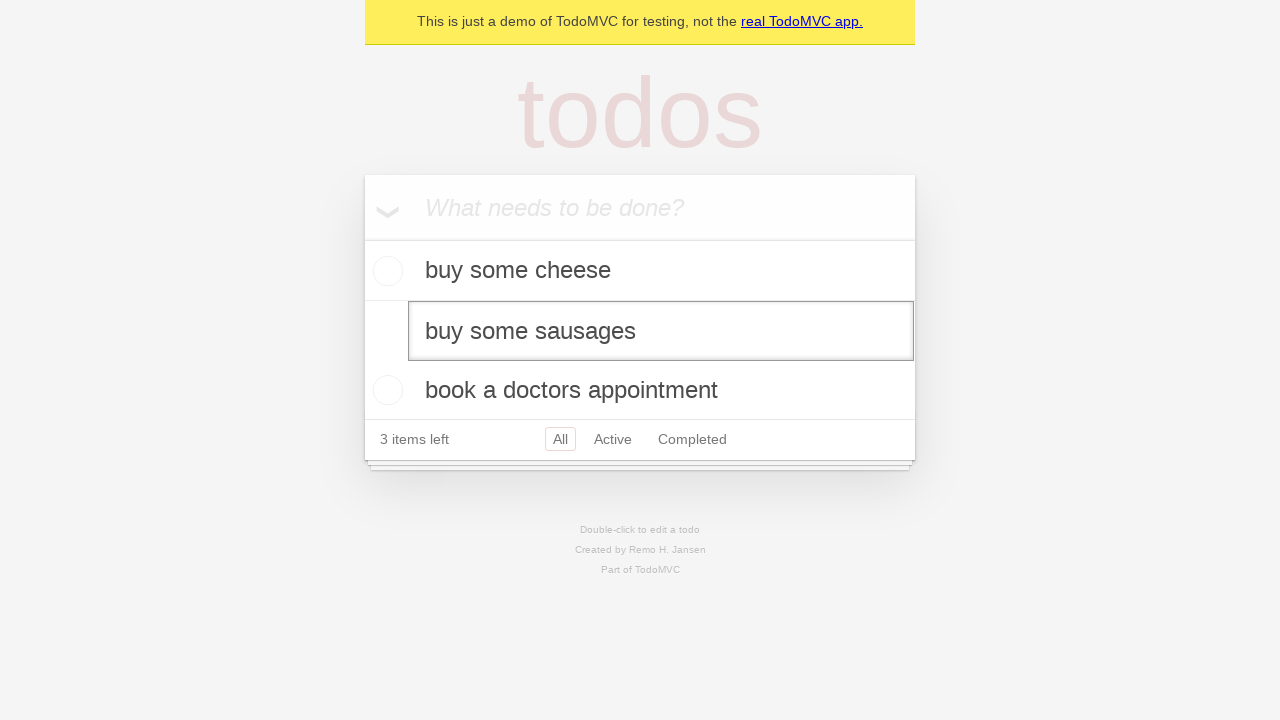

Dispatched blur event to save edit on input field
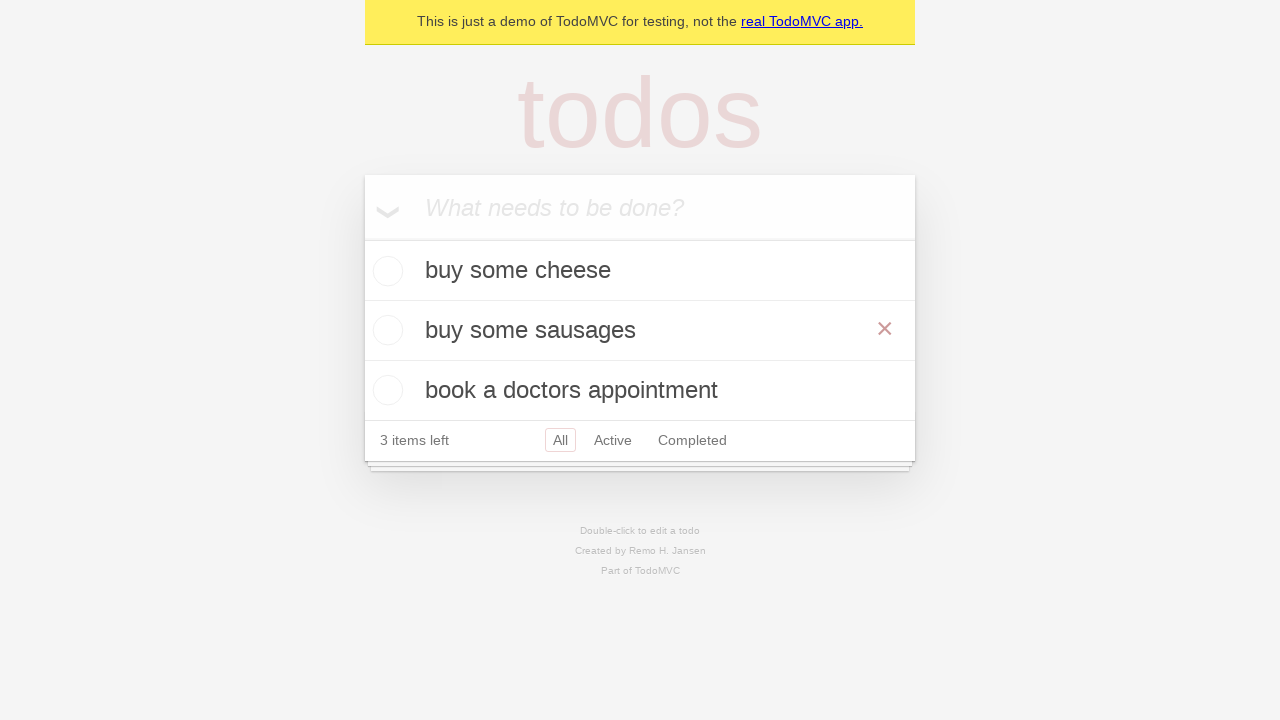

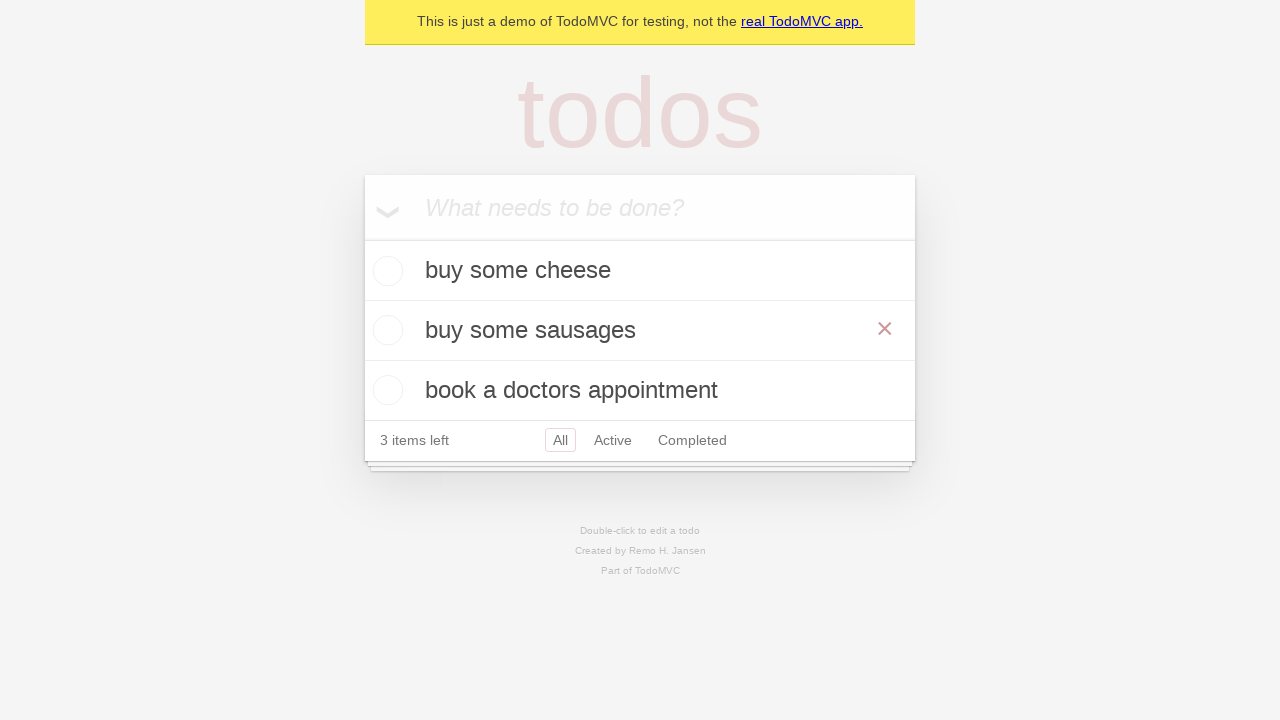